Tests contact form validation by filling out the form but not checking the first required checkbox, verifying that the form does not submit

Starting URL: https://snariox.web.app/contacto.html

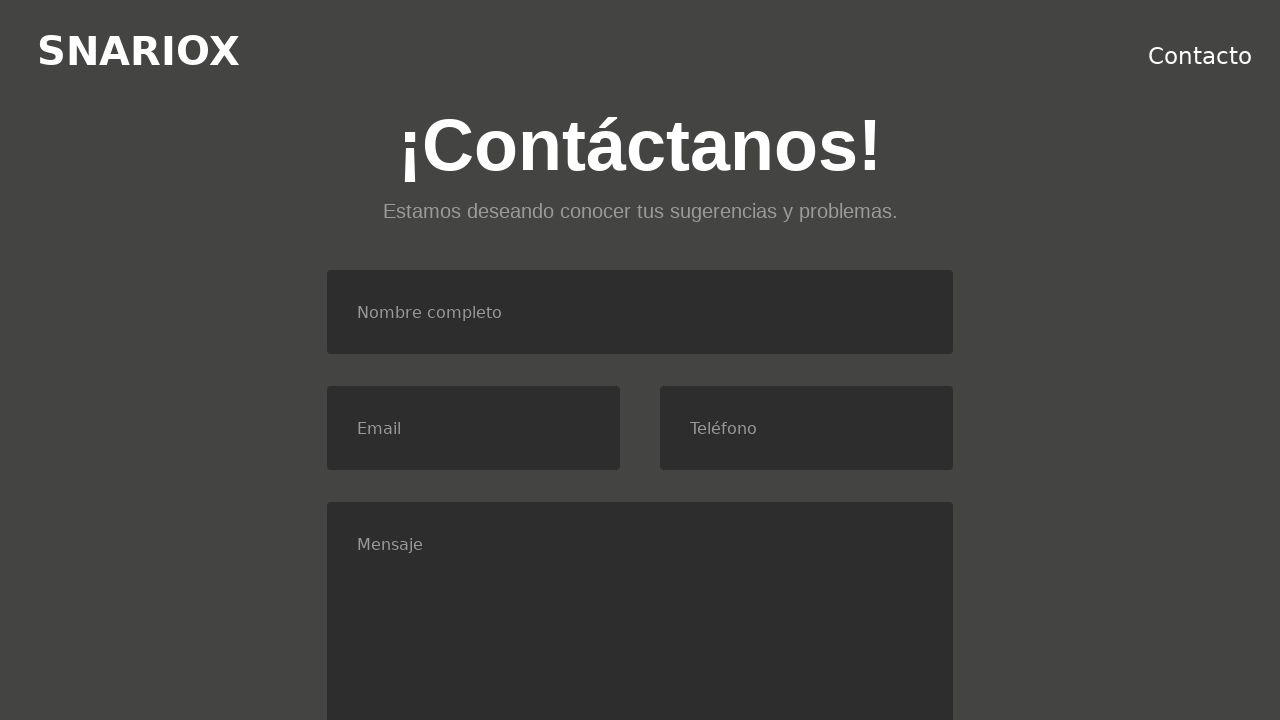

Filled name field with 'Pedro' on #nombre
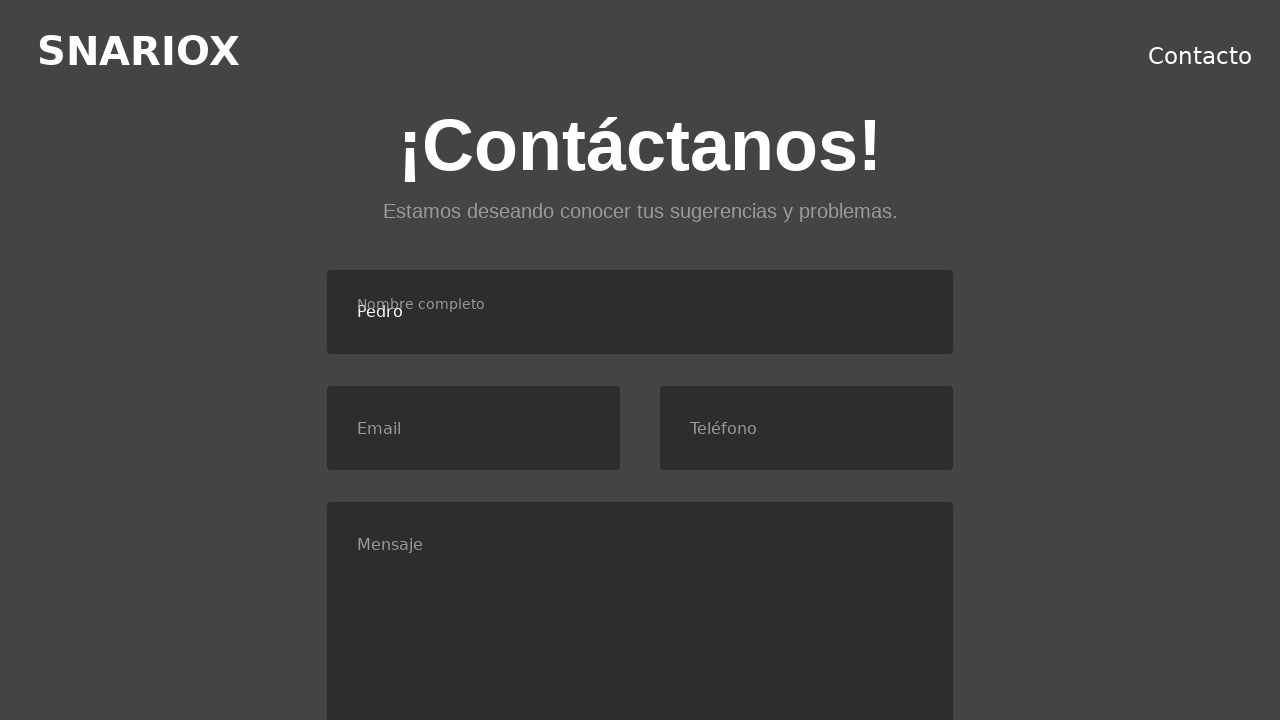

Filled email field with 'correo@mail.com' on #email
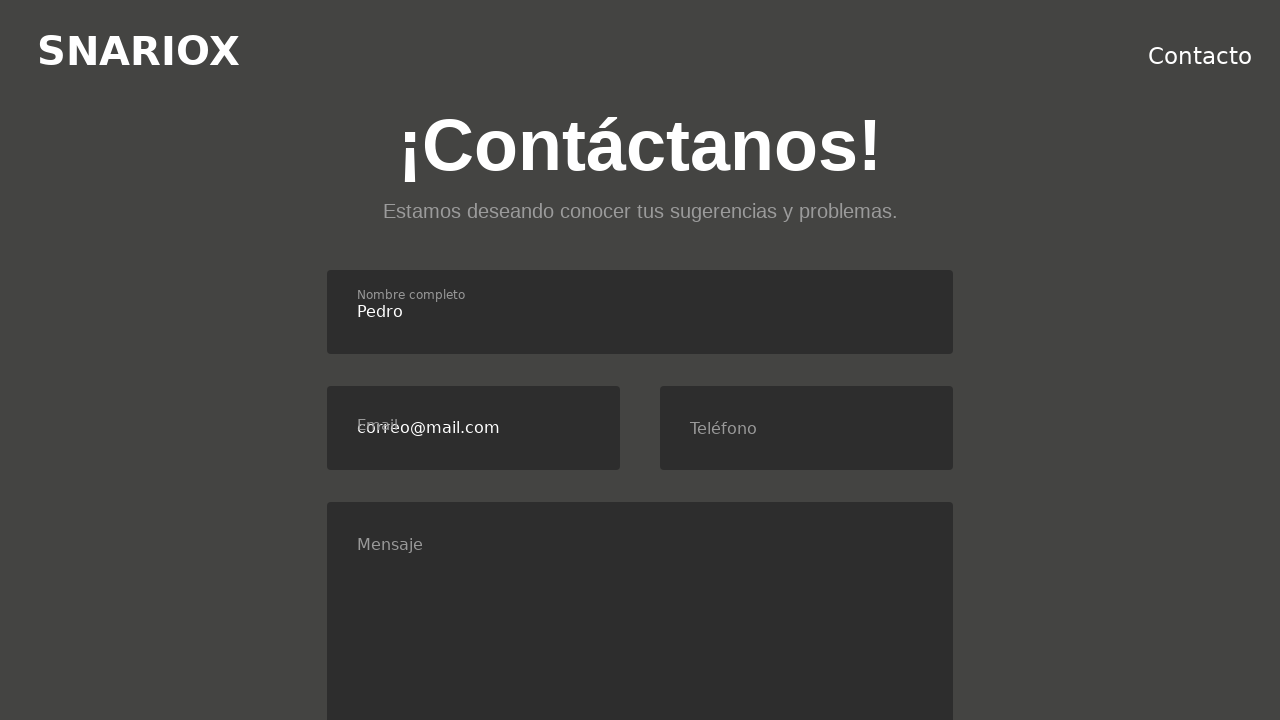

Filled phone field with '654987321' on #telefono
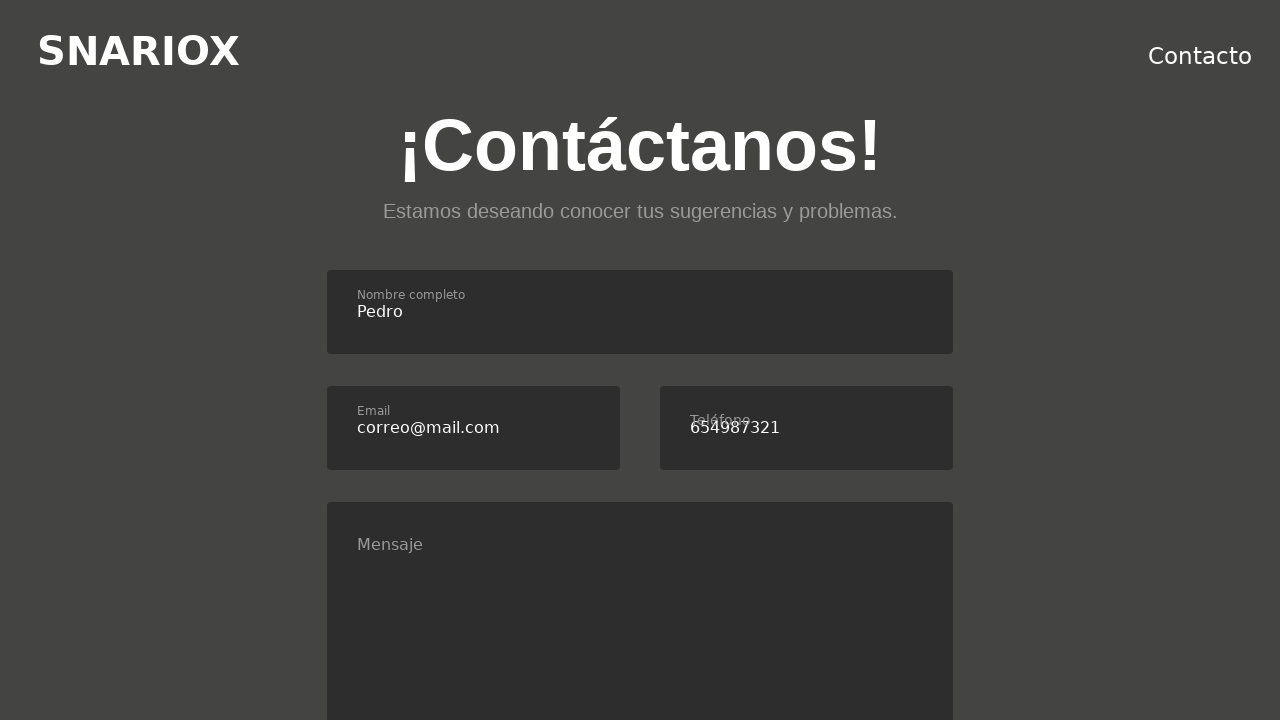

Filled message field with 'Me gustan los trenes.' on #mensaje
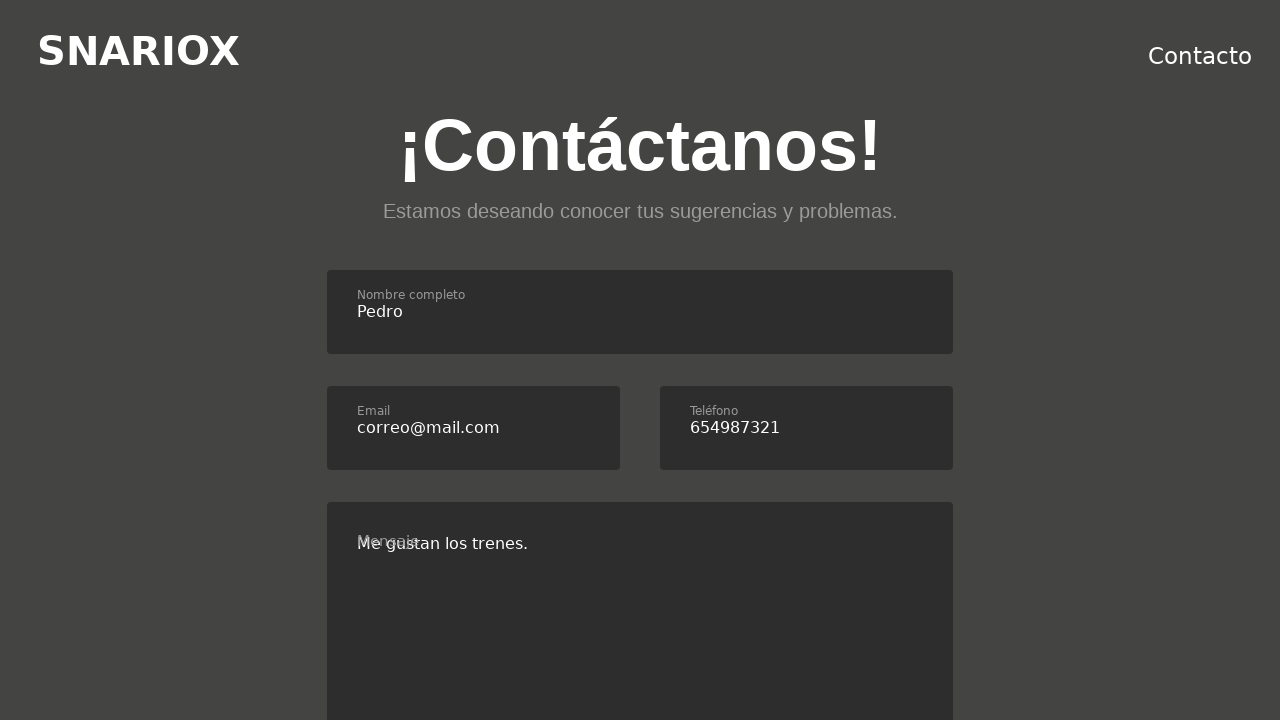

Clicked the age checkbox (second checkbox) at (658, 361) on #age
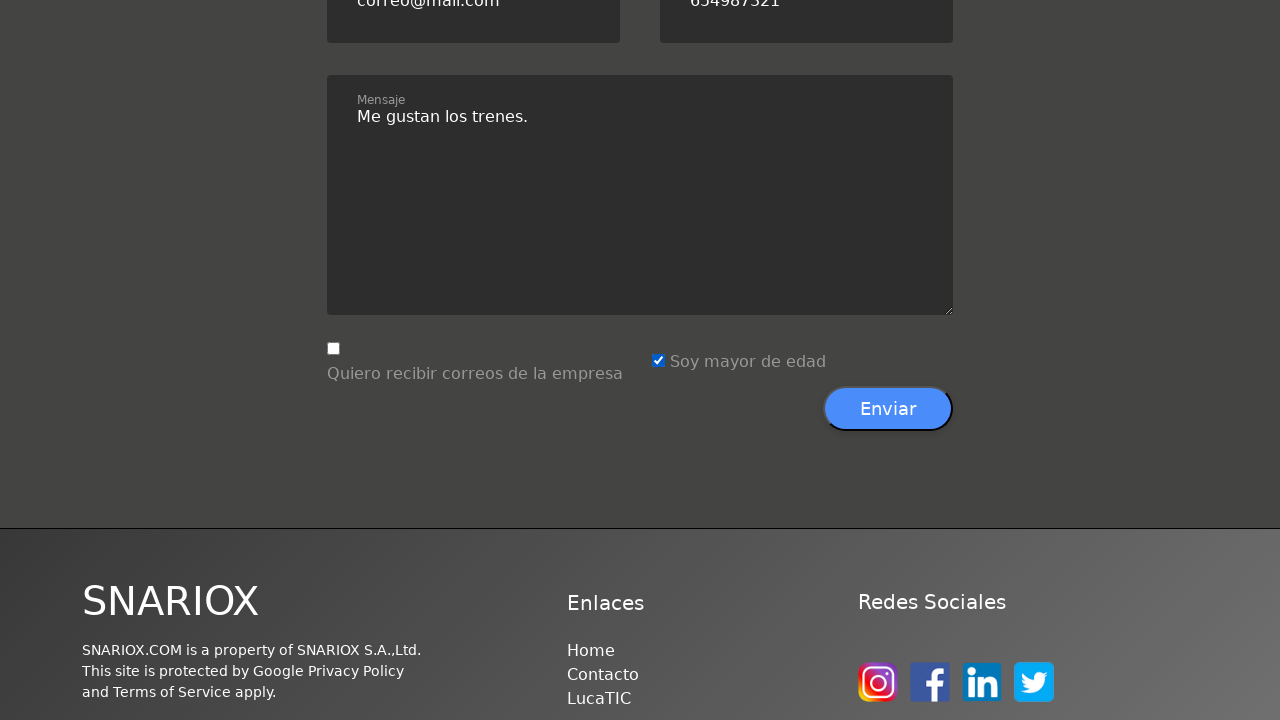

Clicked submit button to attempt form submission at (888, 409) on //*[@id="contacto"]/div[3]/div[7]/button
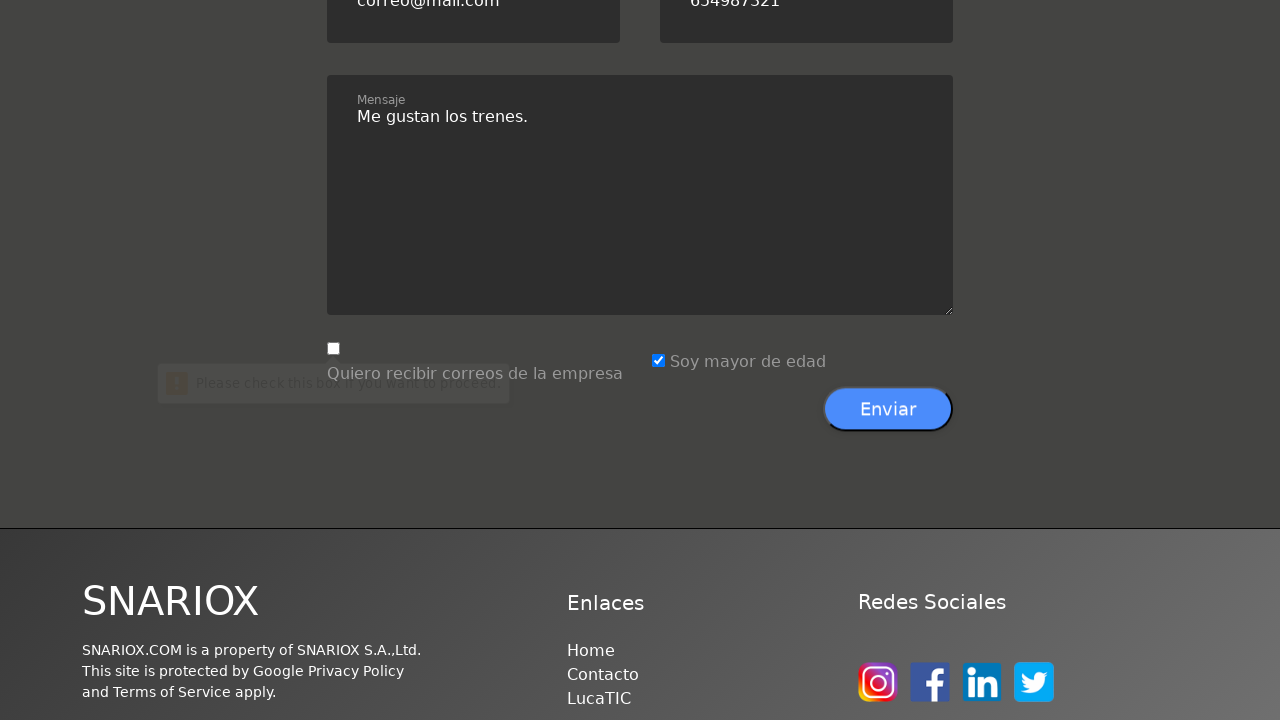

Verified that form did not submit and page URL remains unchanged
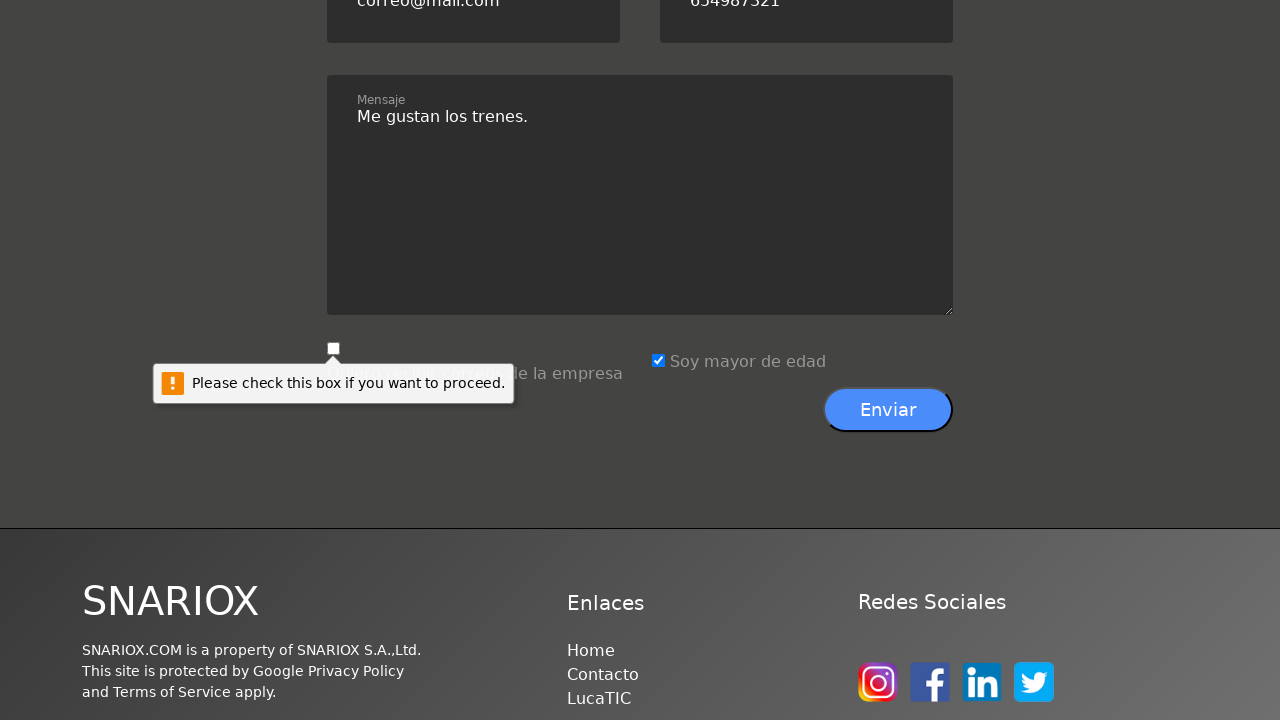

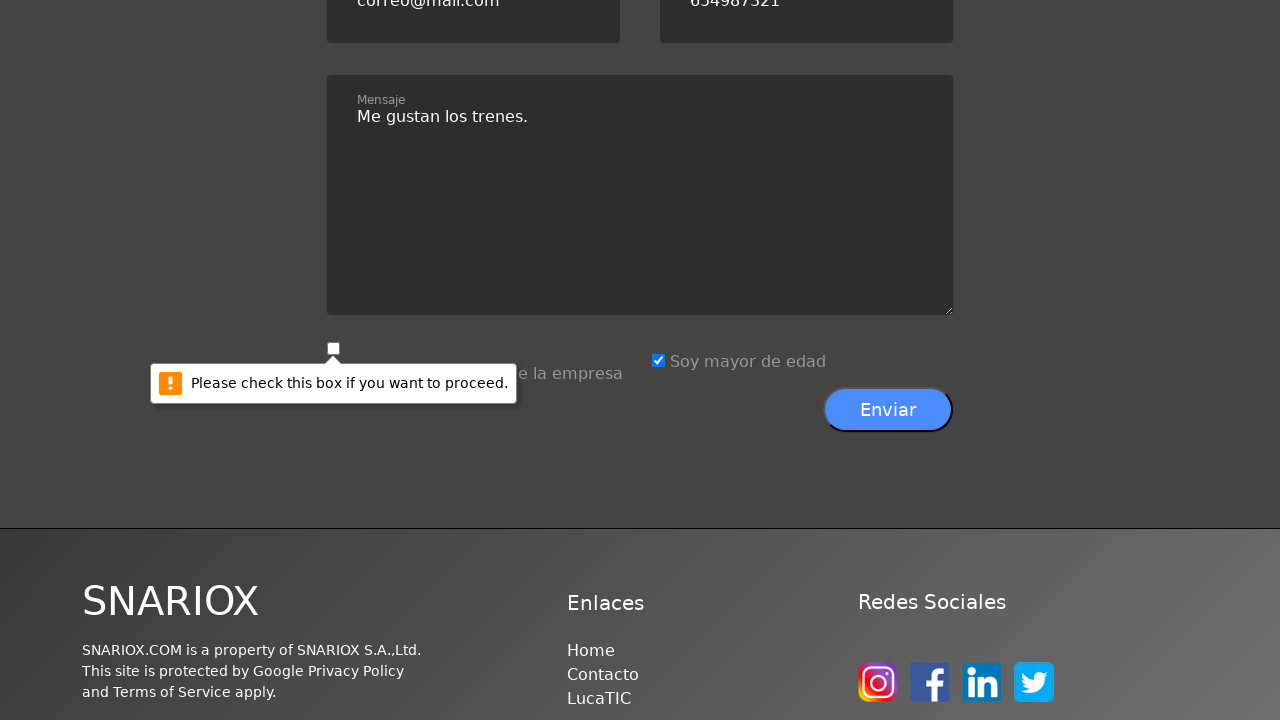